Tests JavaScript prompt dialog by clicking the third alert button, entering text "Abdullah" in the prompt, accepting it, and verifying the entered text appears in the result

Starting URL: https://the-internet.herokuapp.com/javascript_alerts

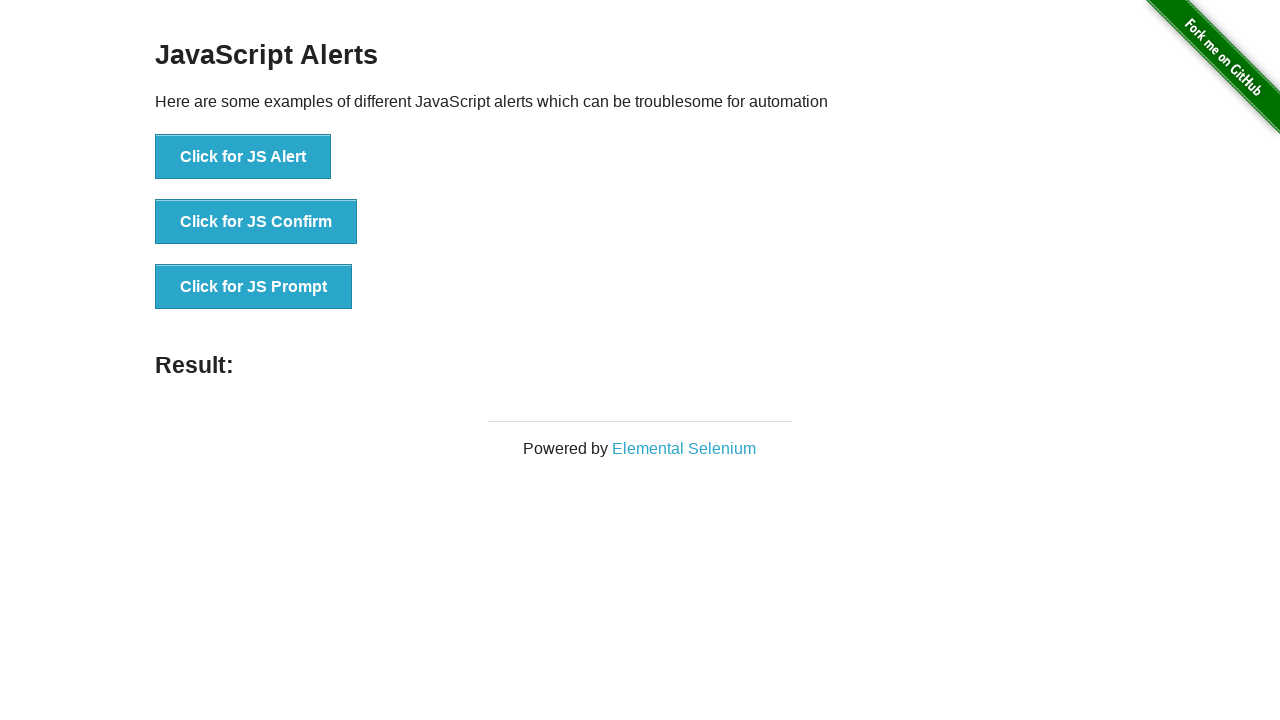

Set up dialog handler to accept prompt and enter 'Abdullah'
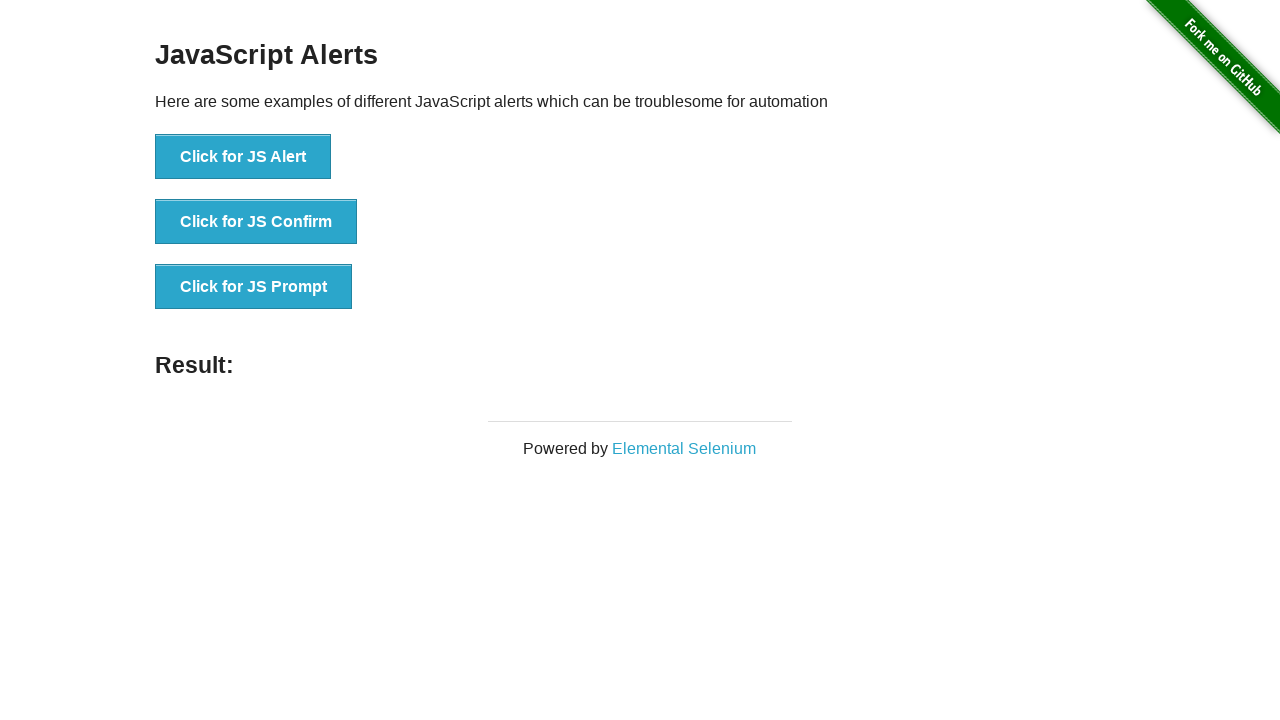

Clicked the third alert button to trigger prompt dialog at (254, 287) on button[onclick='jsPrompt()']
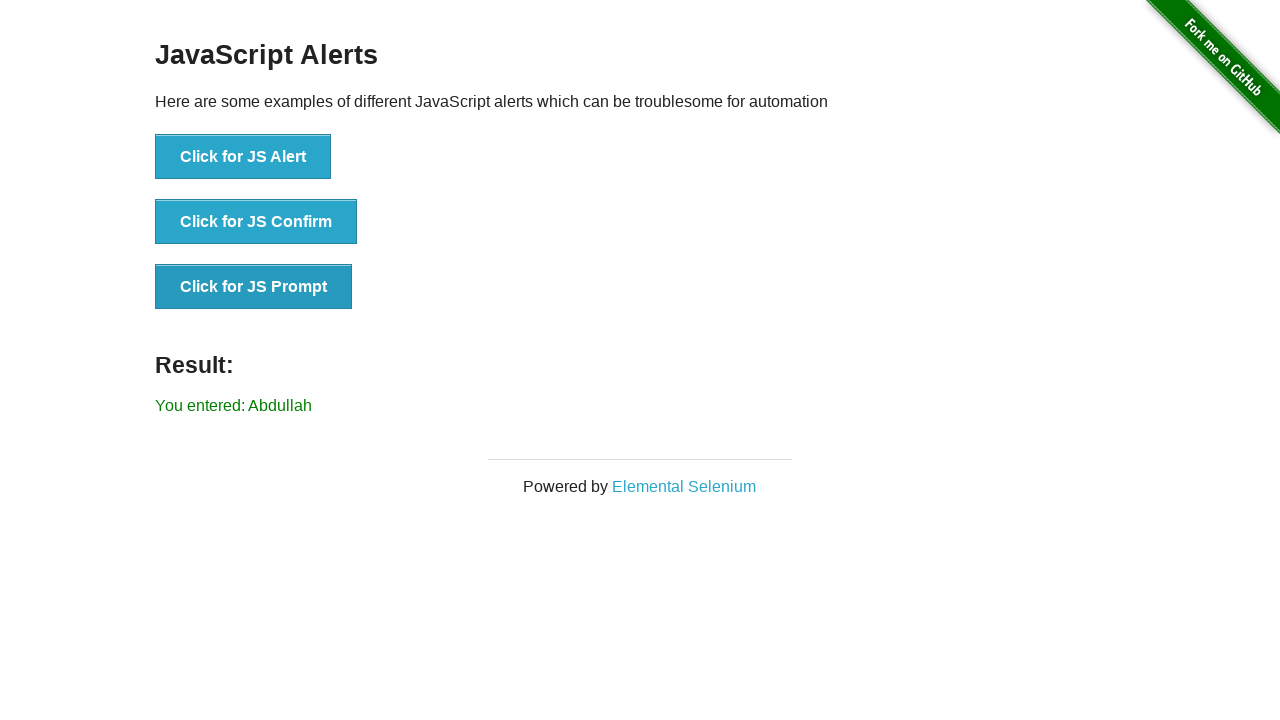

Result element appeared on page
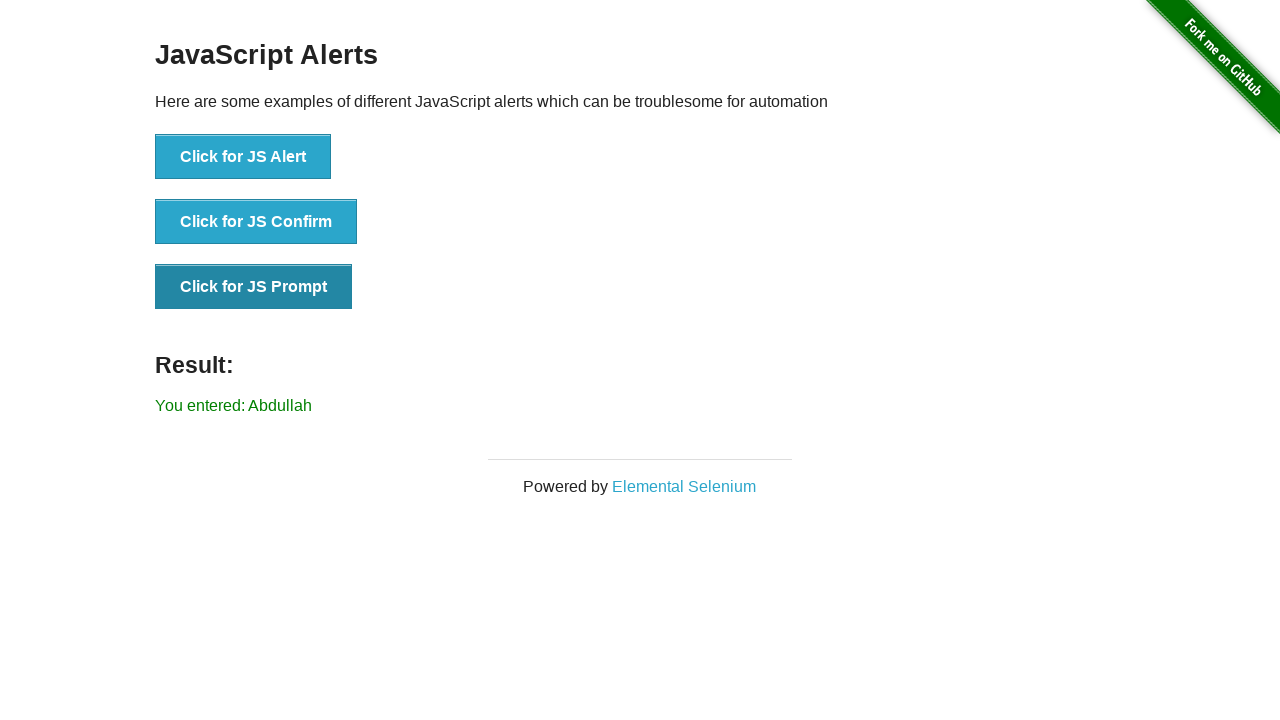

Verified that 'Abdullah' appears in the result element
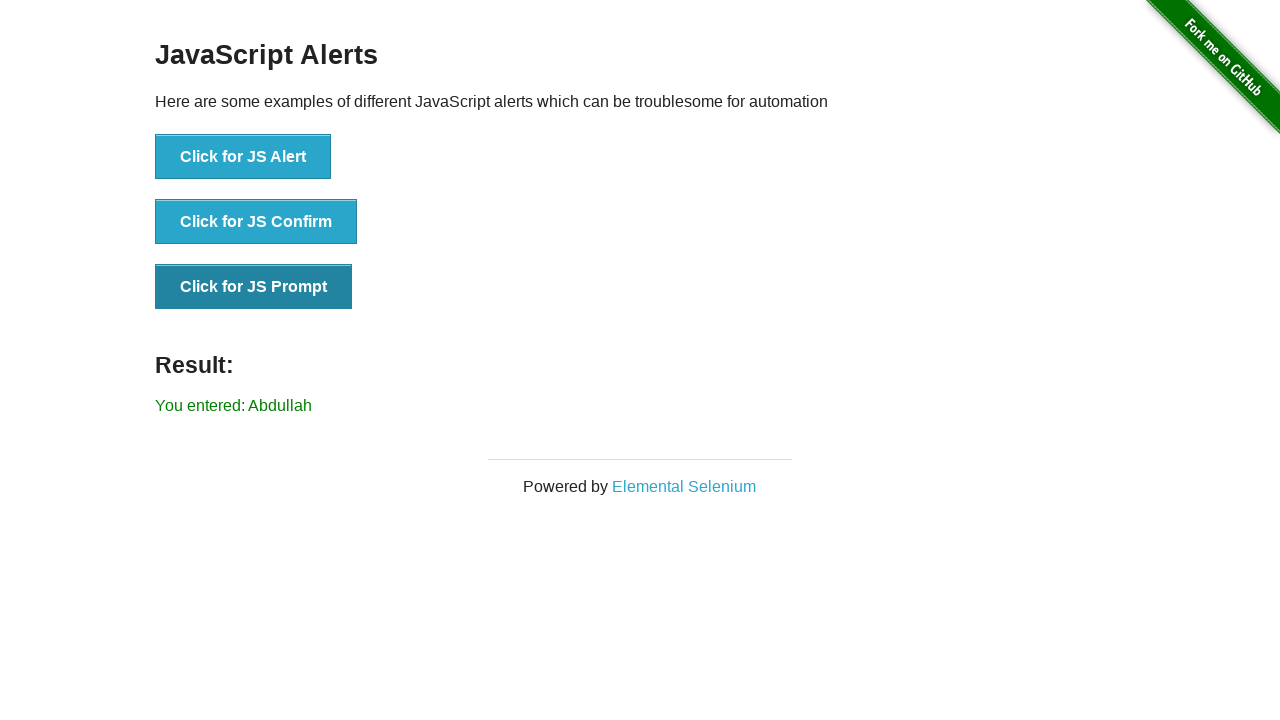

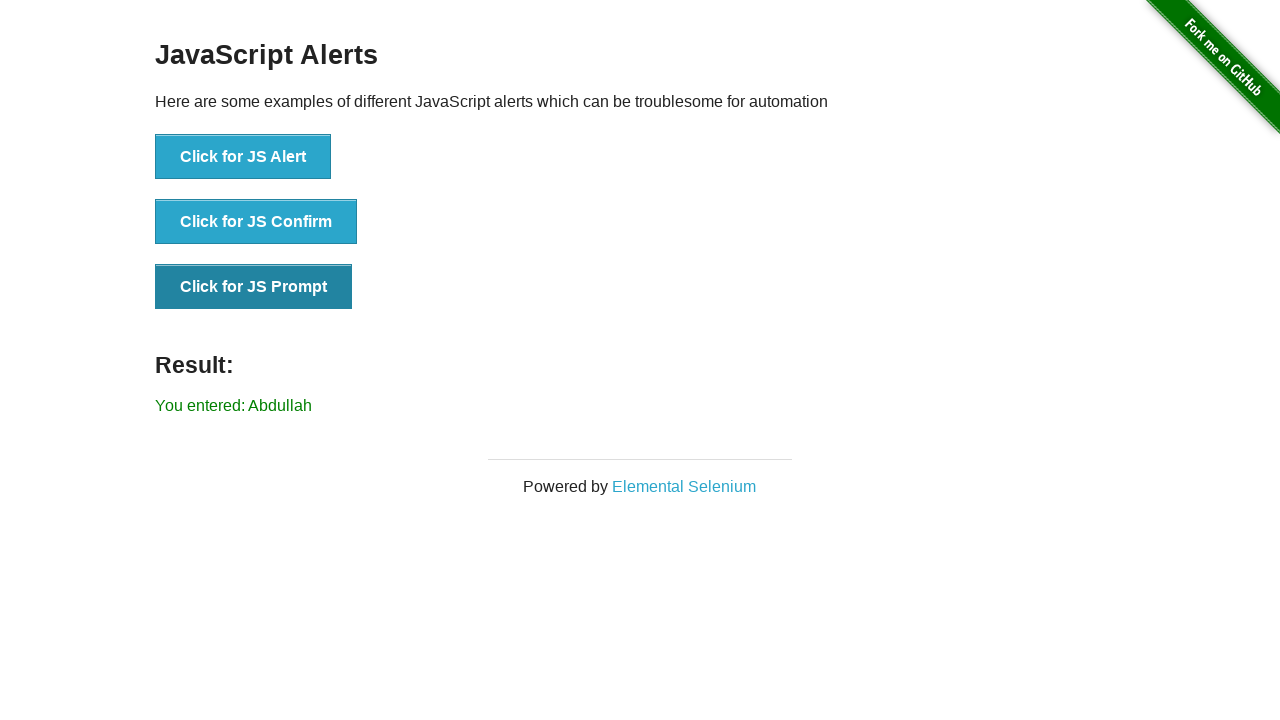